Tests the product search/filter functionality by typing 'ca' in the search box and verifying that exactly 4 products are displayed as results.

Starting URL: https://rahulshettyacademy.com/seleniumPractise/#/

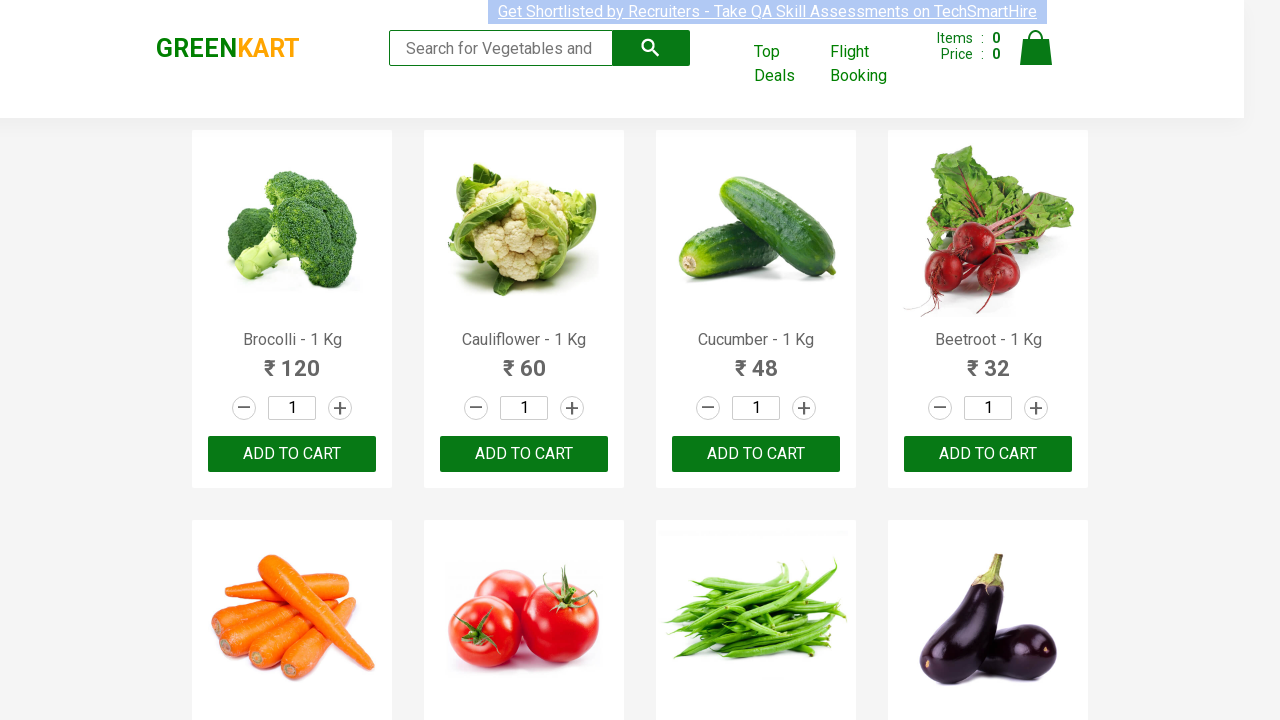

Typed 'ca' in the search keyword input field on .search-keyword
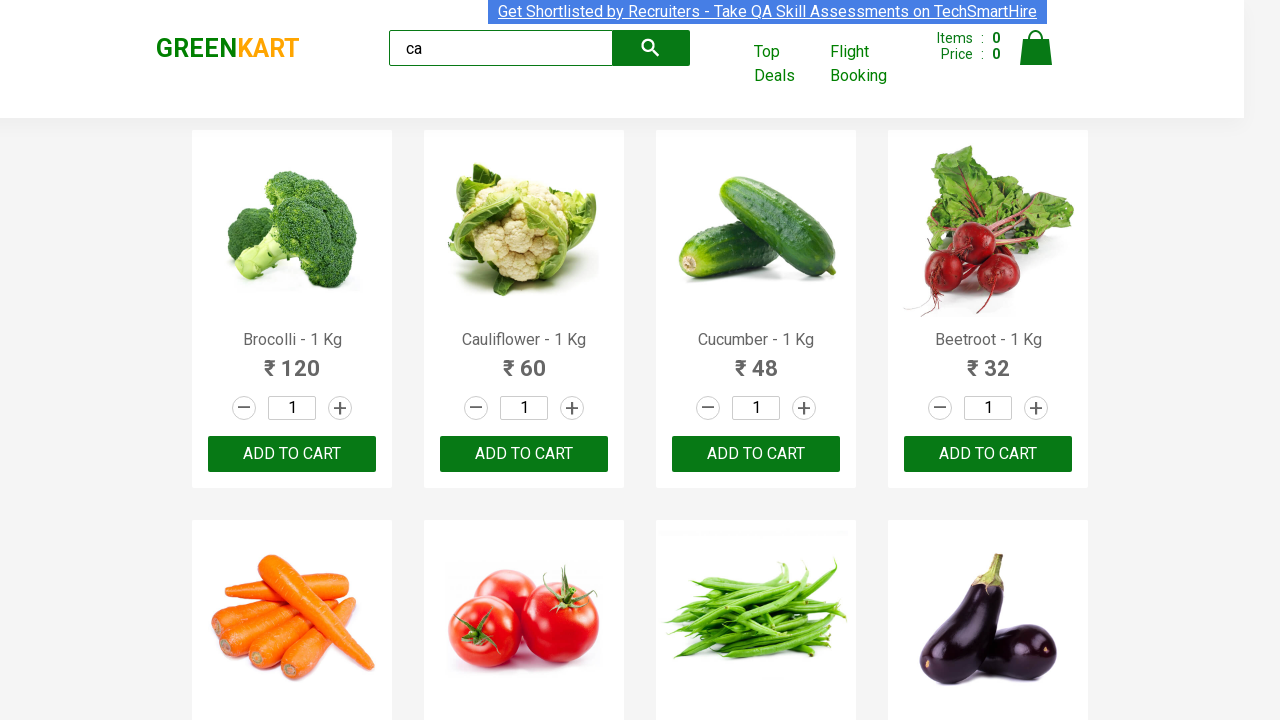

Waited 2 seconds for products to filter
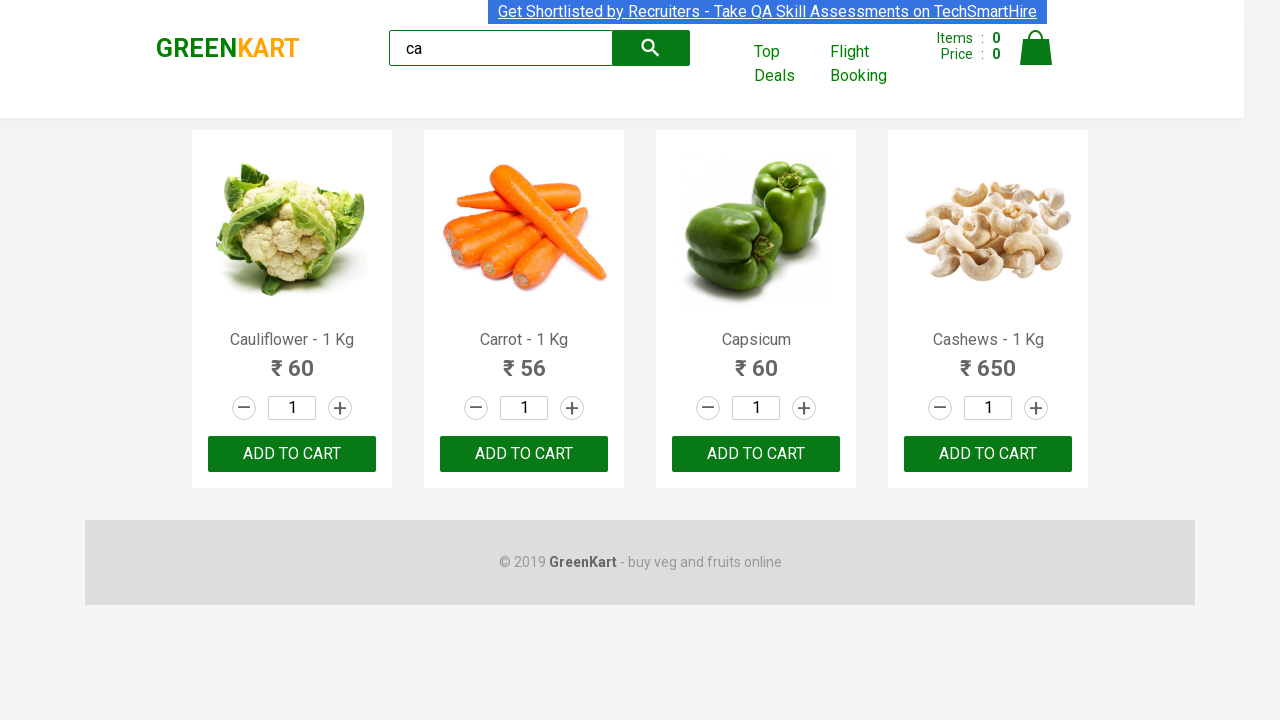

Located all visible products on the page
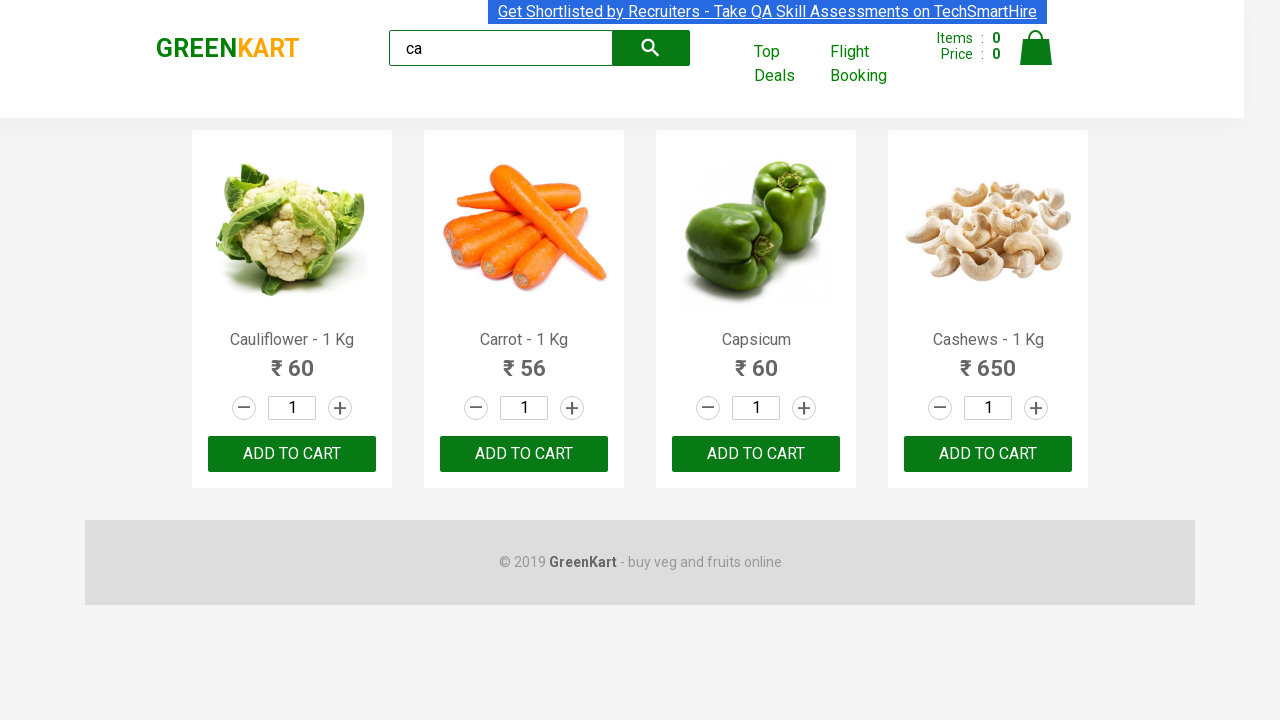

Verified that exactly 4 visible products are displayed
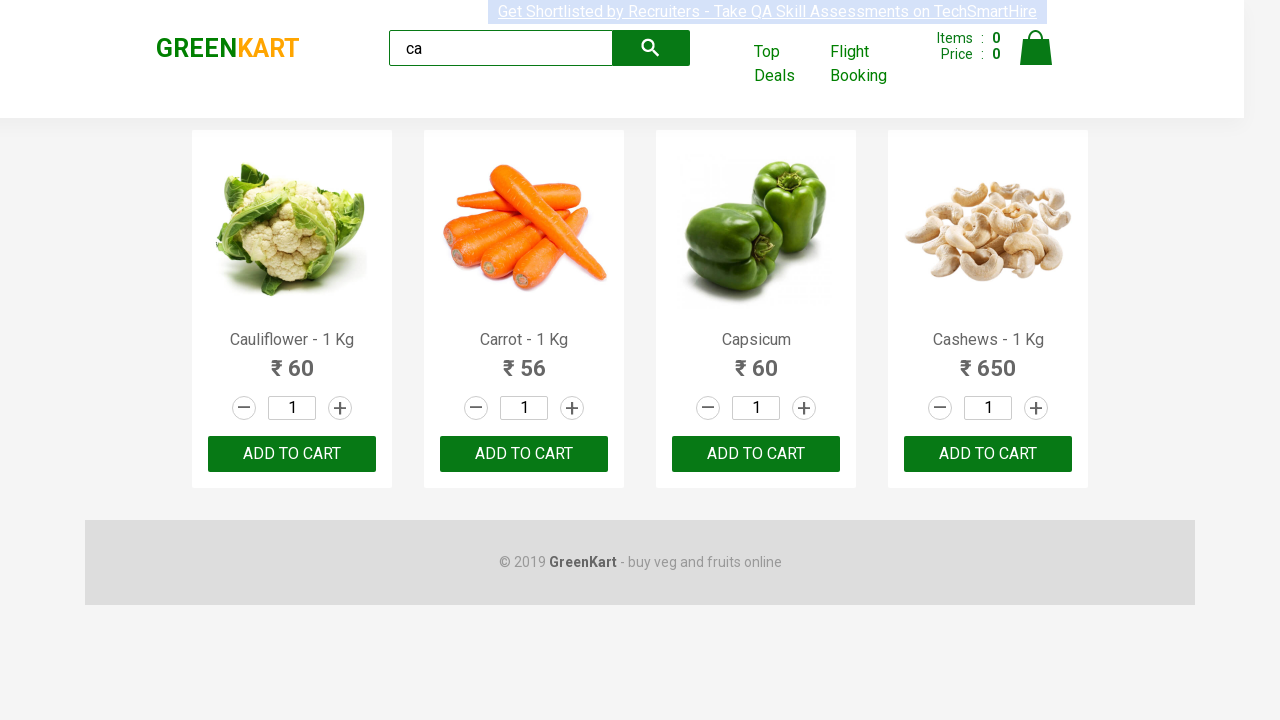

Located all products in the products container
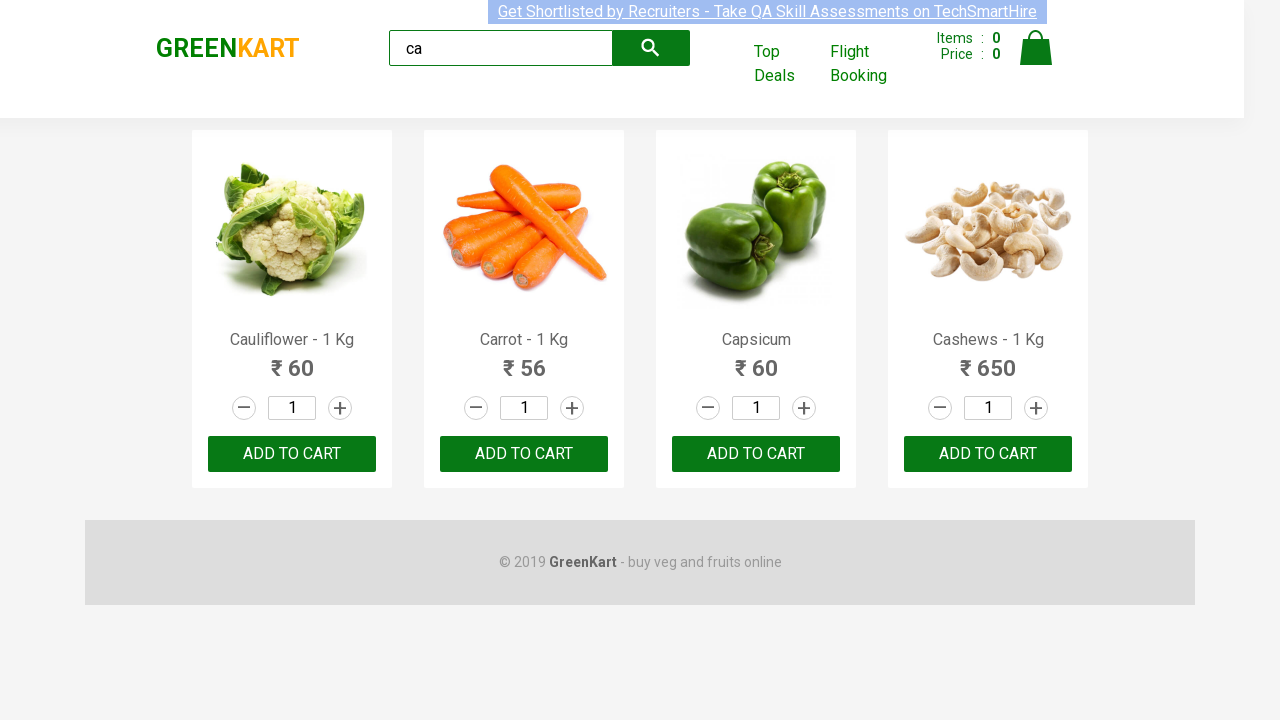

Verified that exactly 4 products exist in the products container
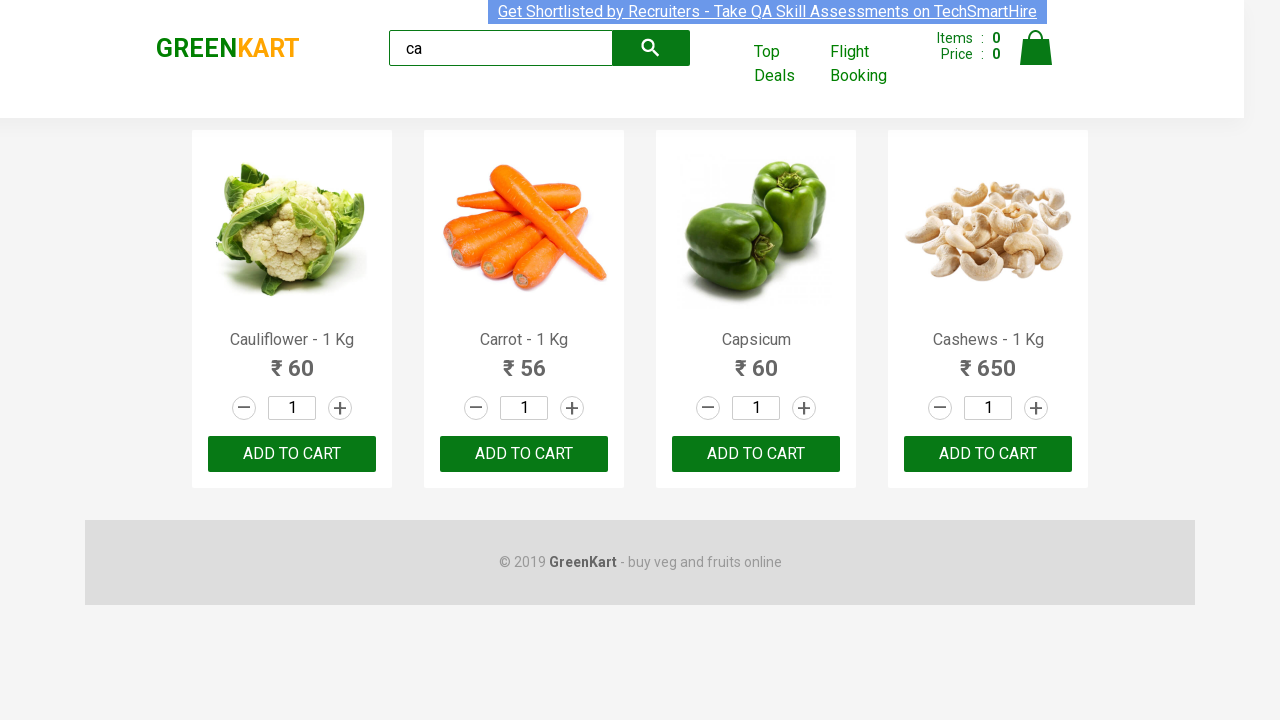

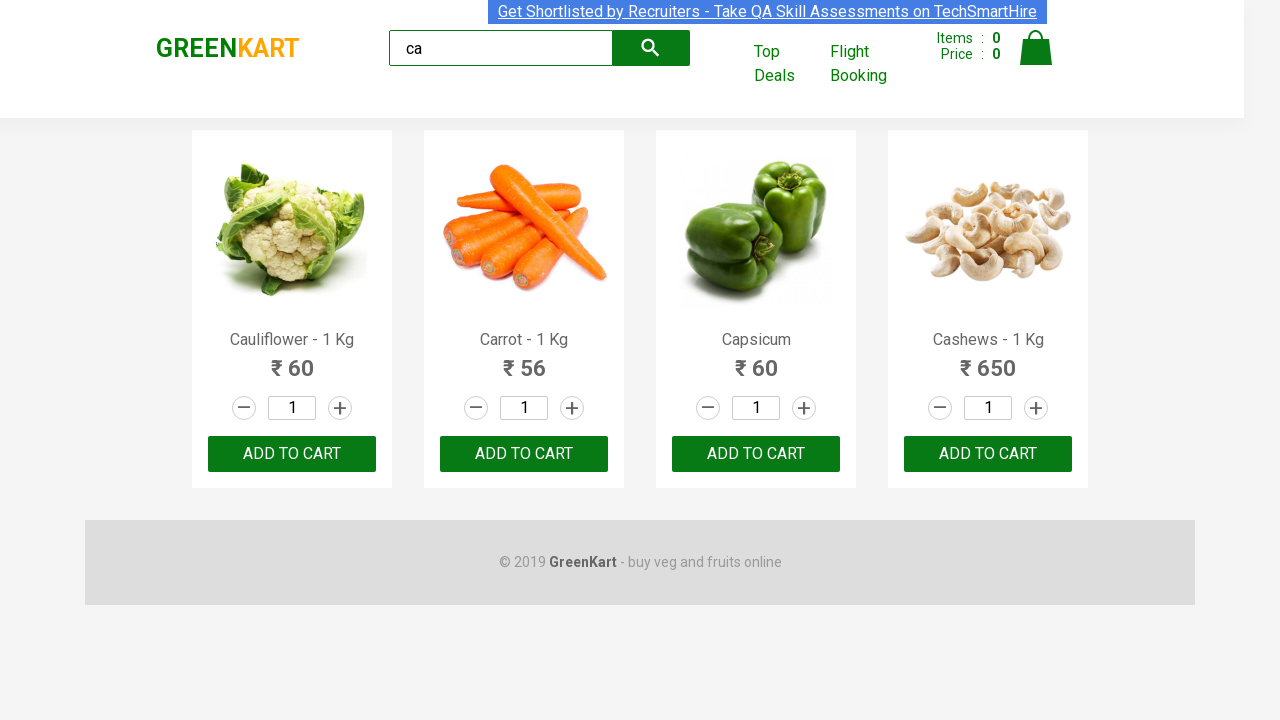